Tests JavaScript confirm dialog by clicking the second button and dismissing the confirm dialog

Starting URL: https://the-internet.herokuapp.com/javascript_alerts

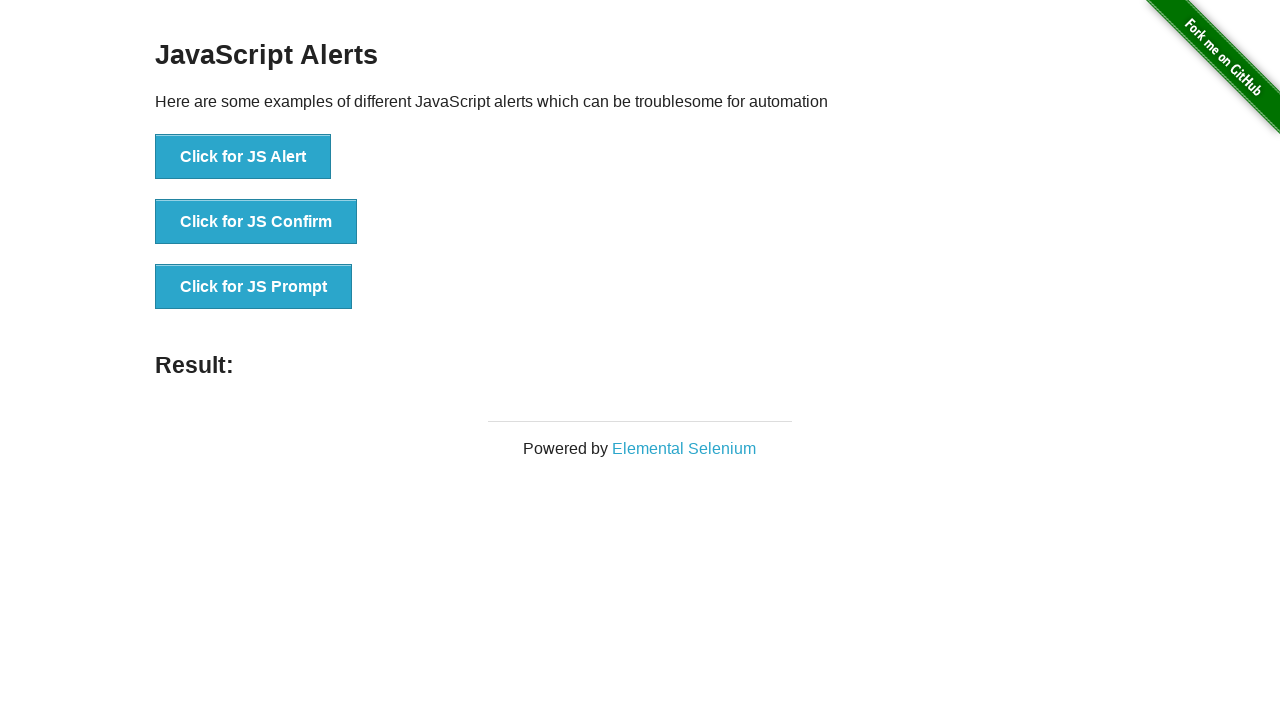

Clicked the confirm button to trigger JavaScript confirm dialog at (256, 222) on button[onclick='jsConfirm()']
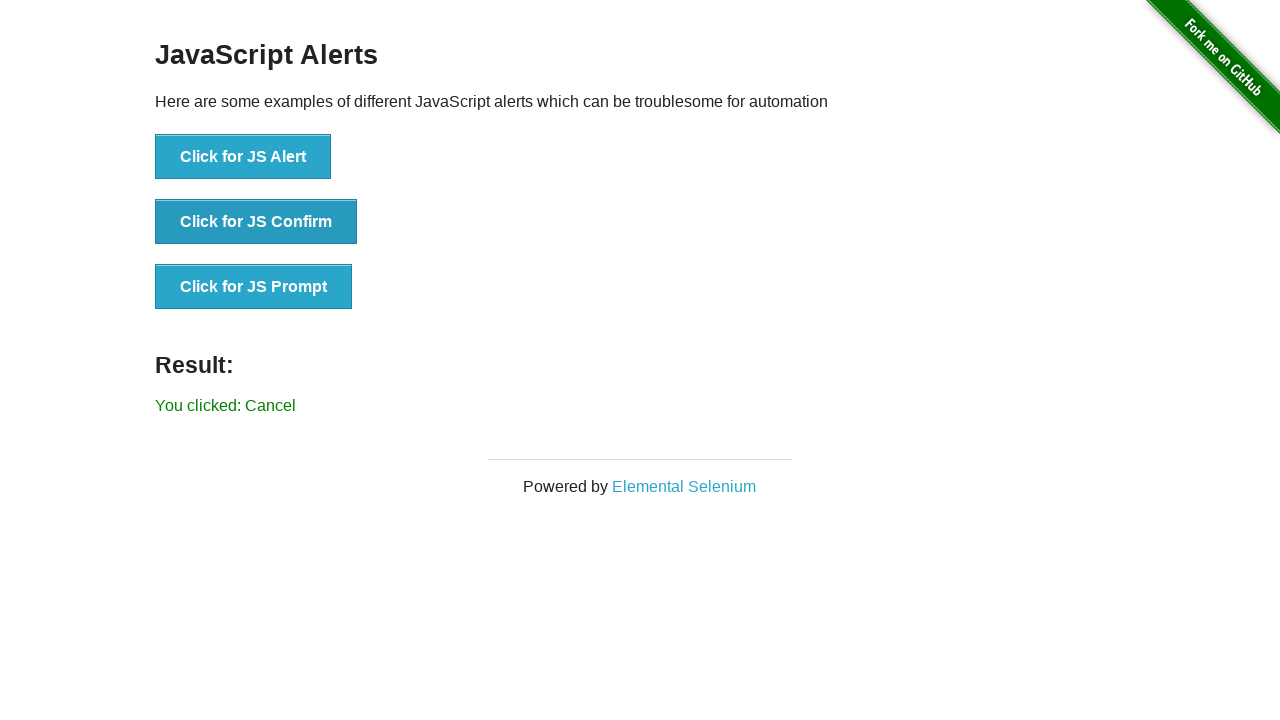

Set up dialog handler to dismiss the confirm dialog
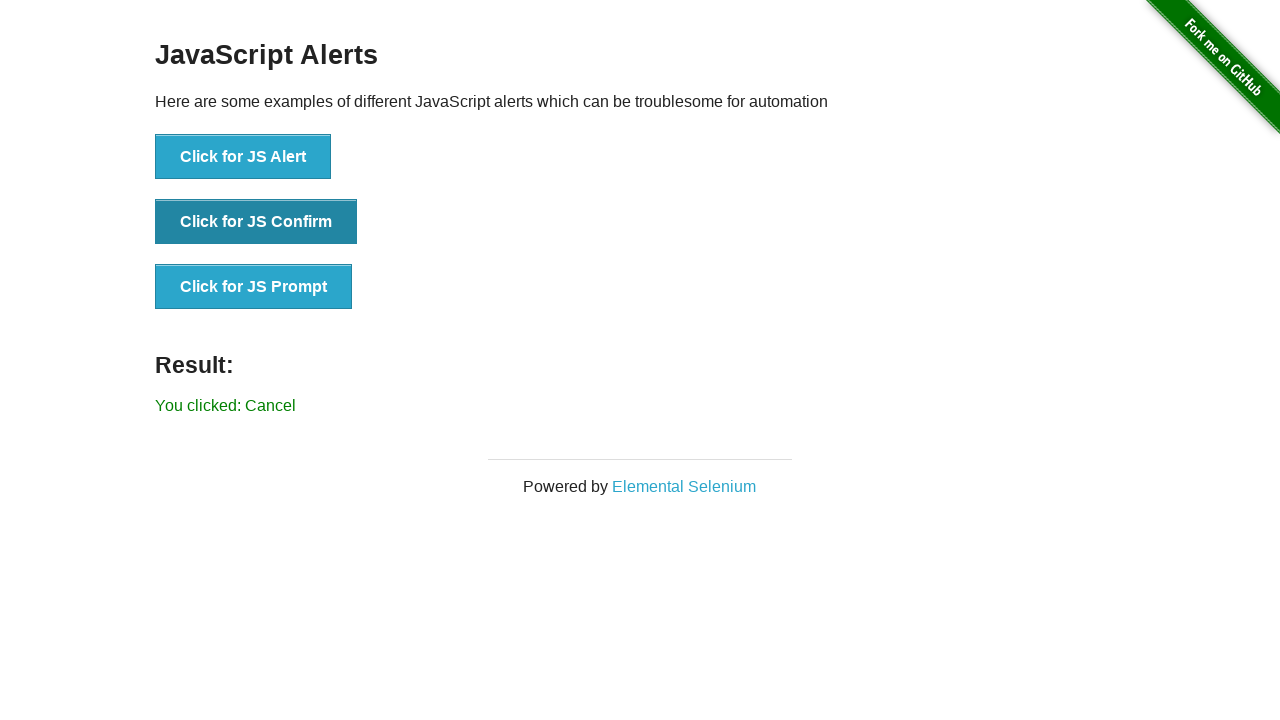

Clicked the confirm button again to trigger and dismiss the dialog at (256, 222) on button[onclick='jsConfirm()']
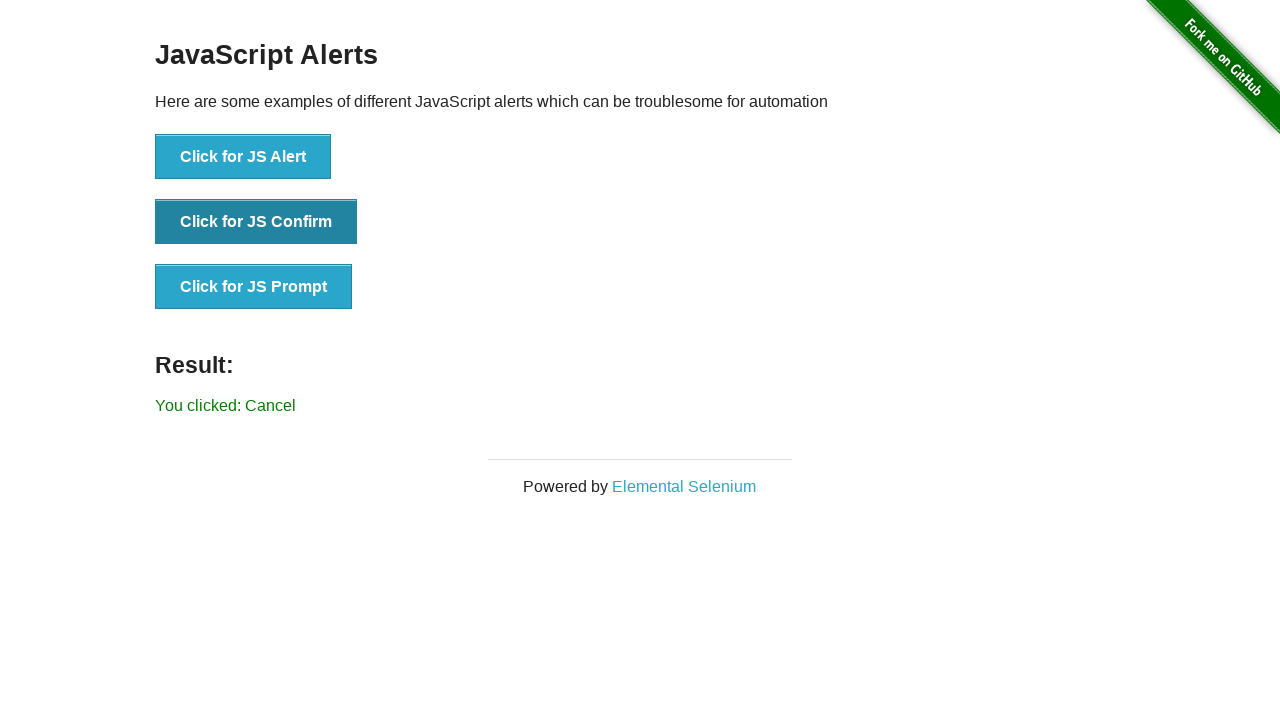

Located the result element to verify the dialog was dismissed
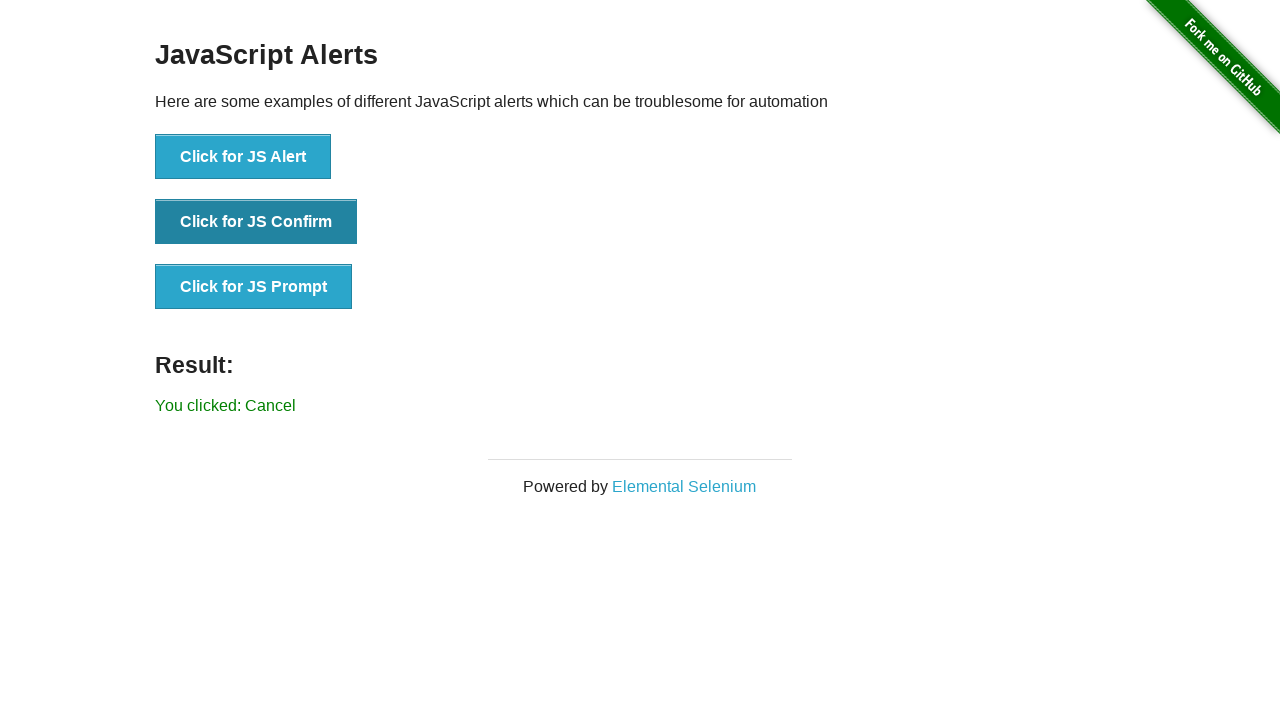

Verified that result message does not contain 'successfully', confirming the dialog was dismissed
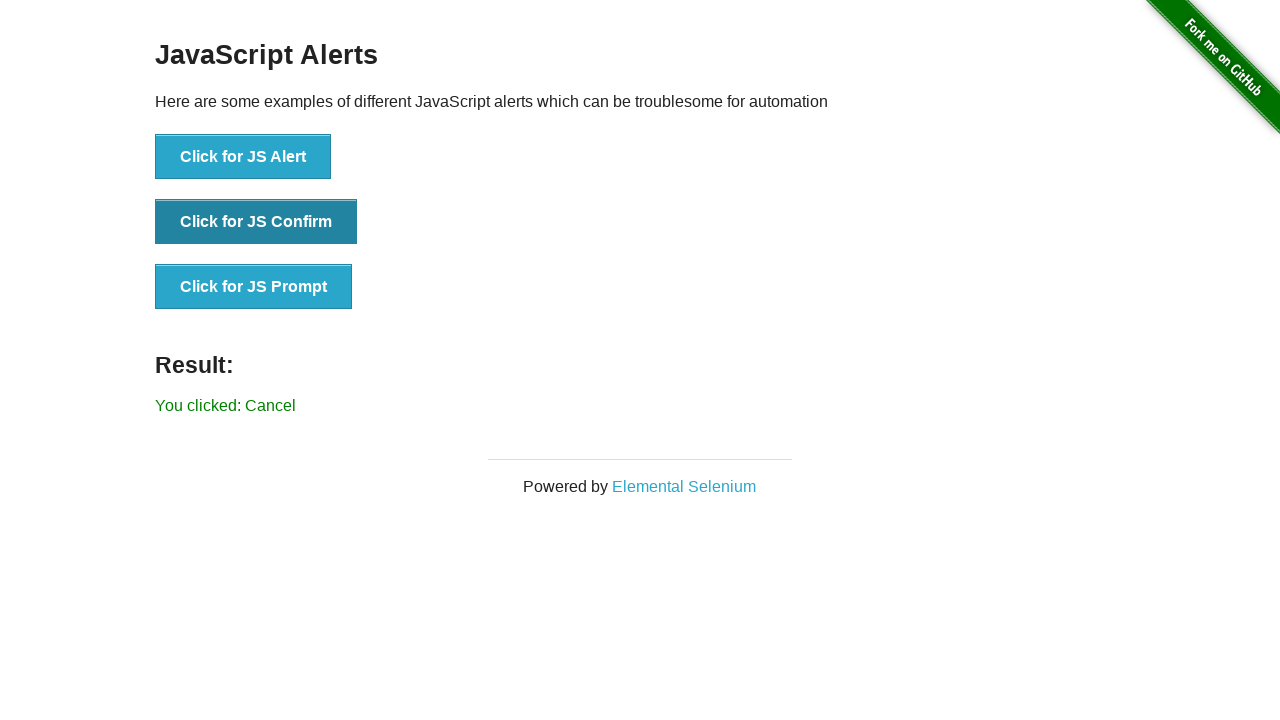

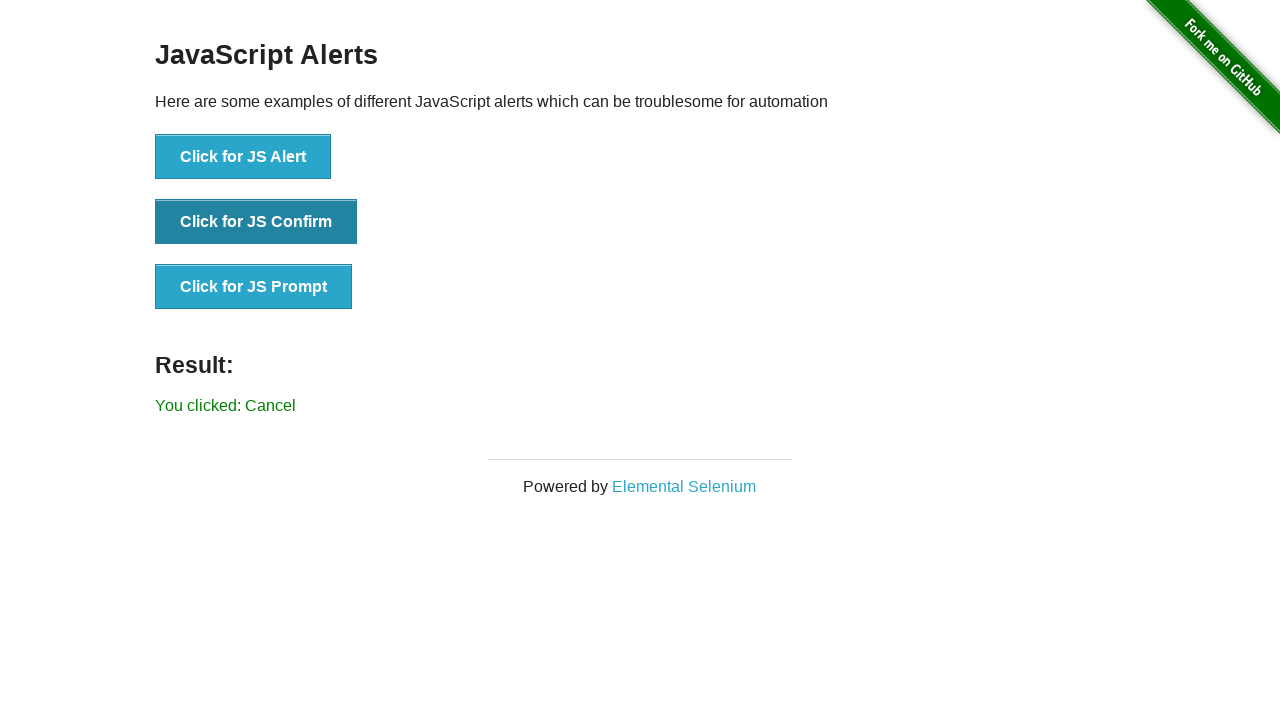